Tests iframe interaction on W3Schools by switching to an iframe and highlighting a submit button element using JavaScript execution

Starting URL: https://www.w3schools.com/jsref/tryit.asp?filename=tryjsref_submit_get

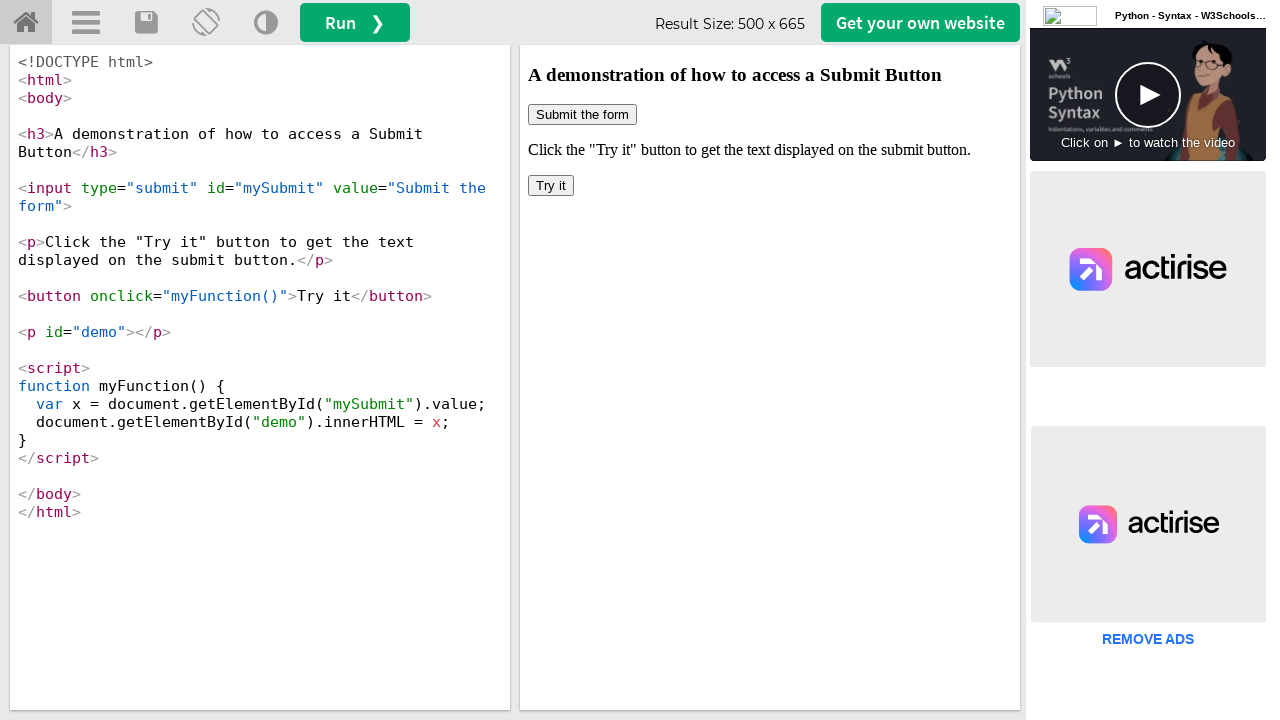

Located iframe with ID 'iframeResult'
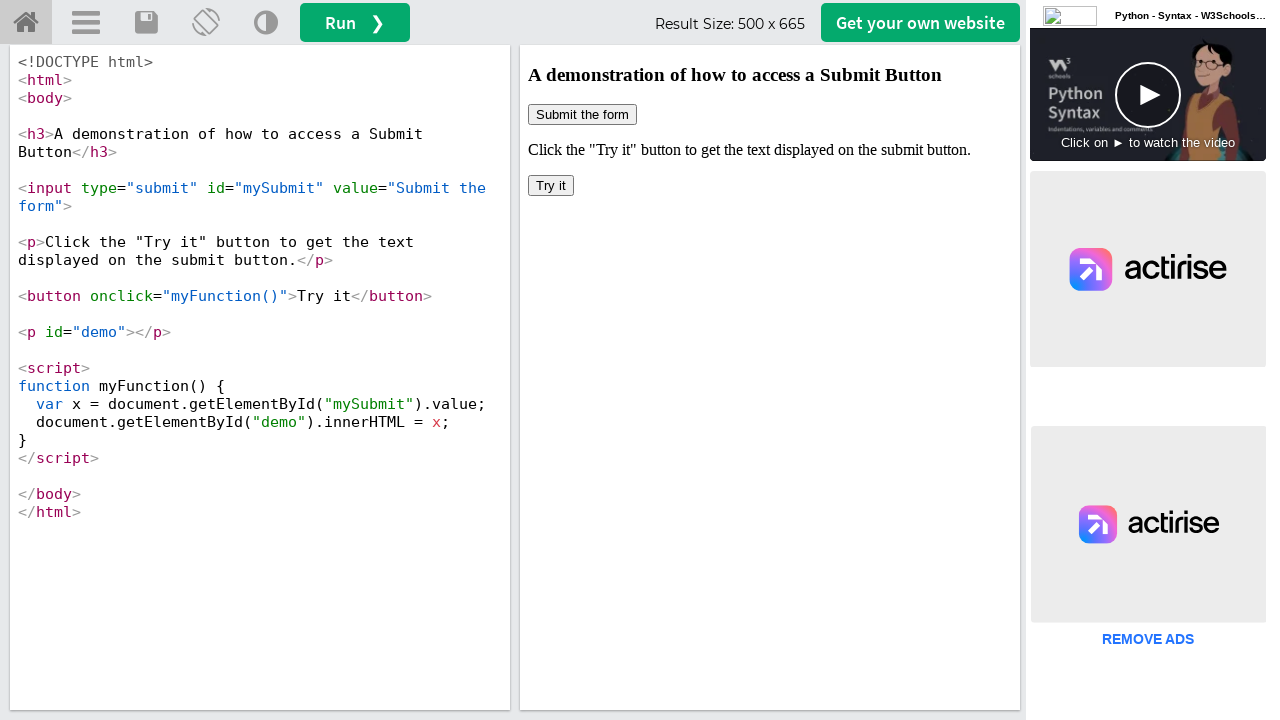

Executed JavaScript to highlight submit button with yellow background and red border
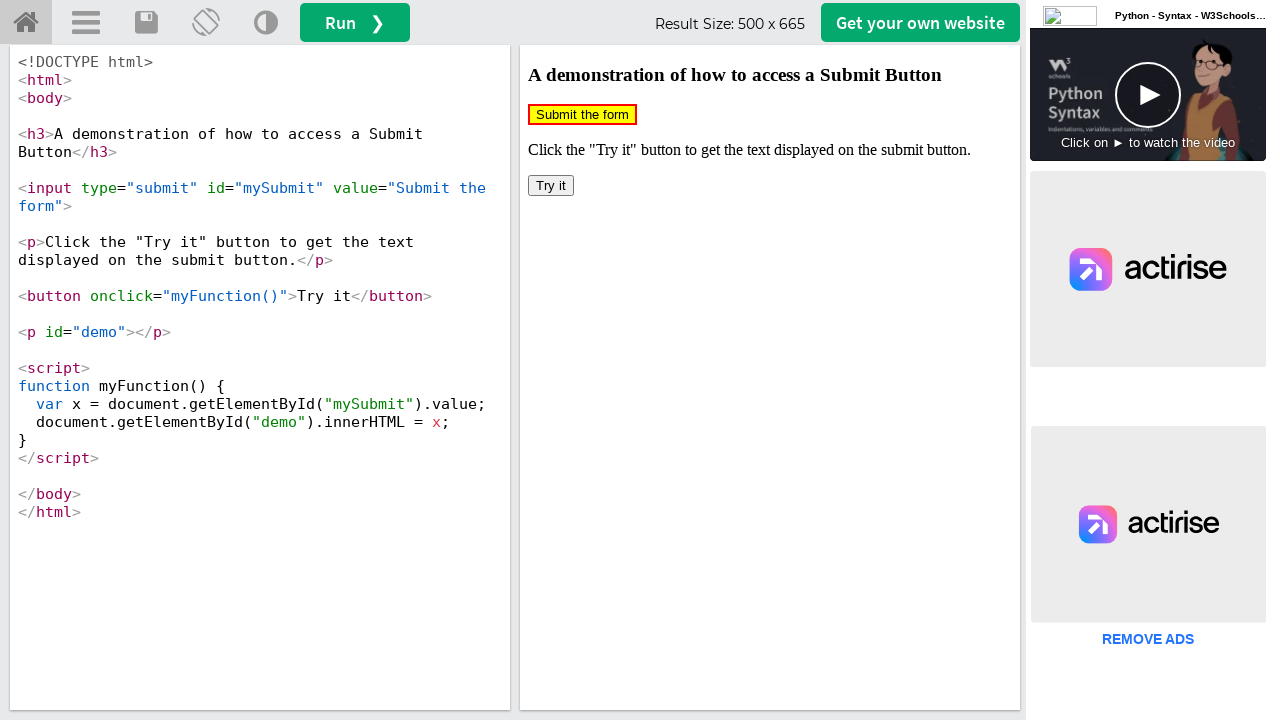

Waited 5 seconds to observe the highlighted submit button
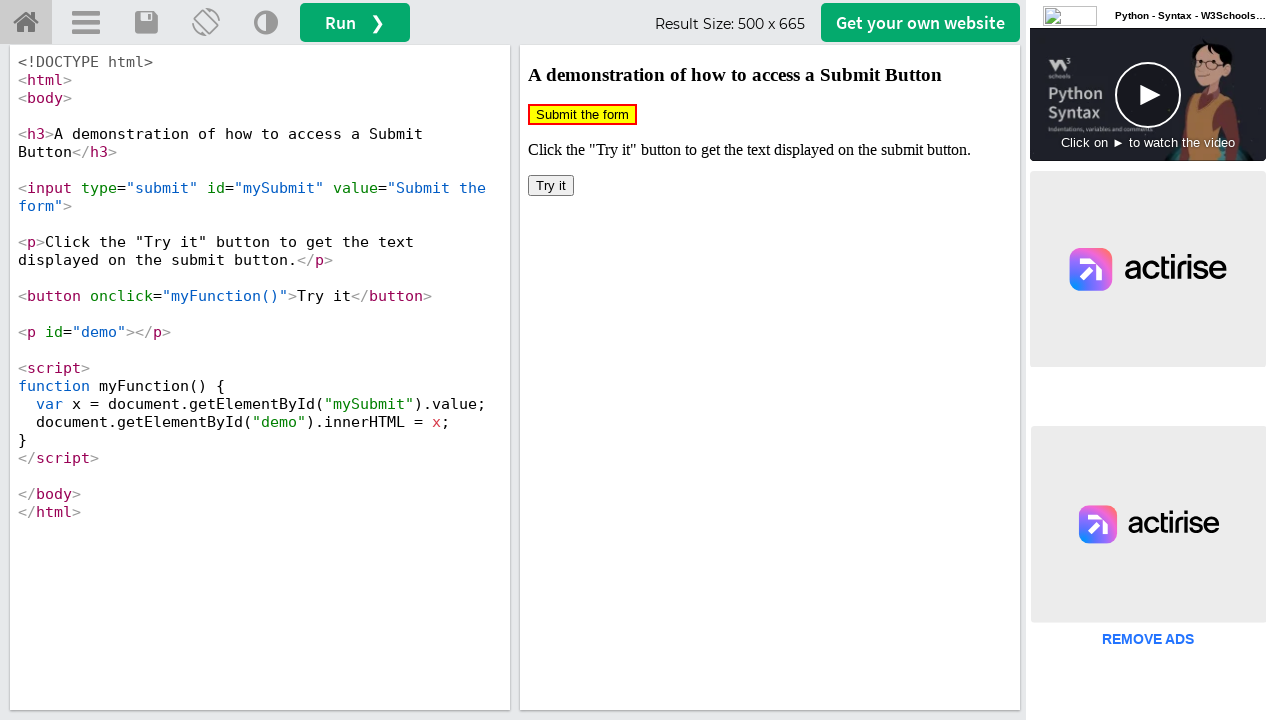

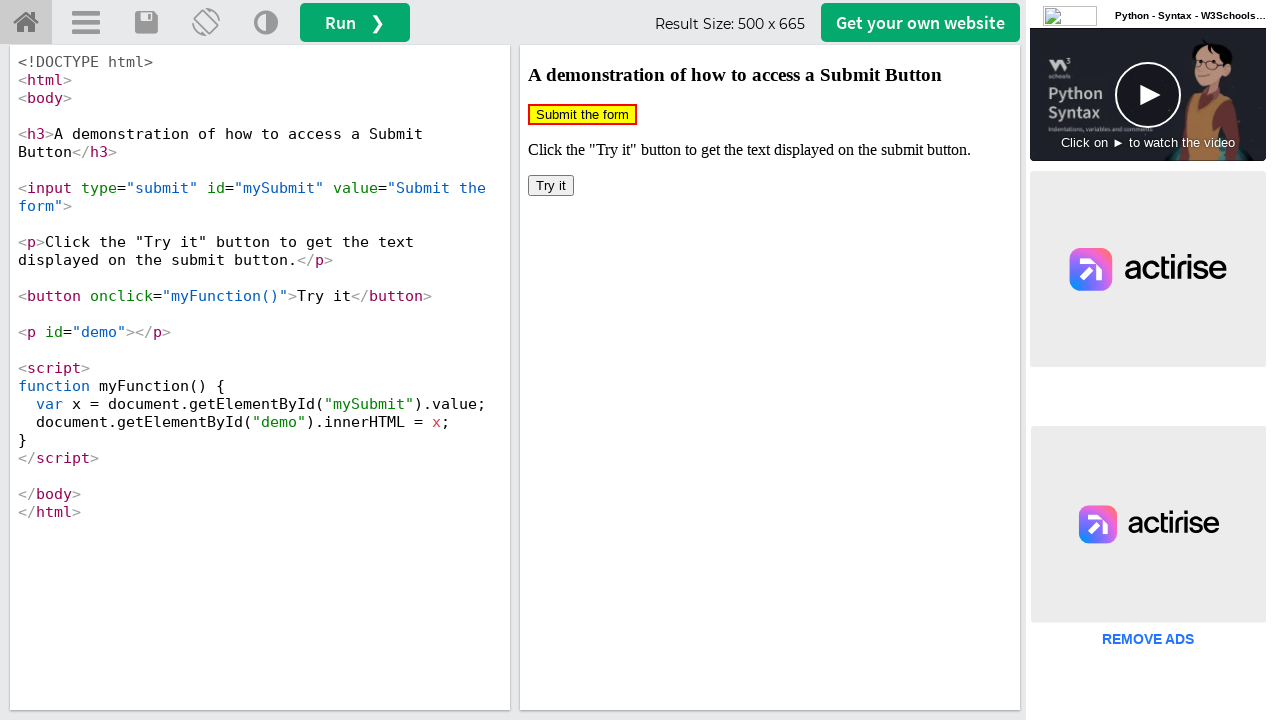